Tests opening a modal dialog and closing it by pressing Enter key

Starting URL: https://testpages.eviltester.com/styled/alerts/fake-alert-test.html

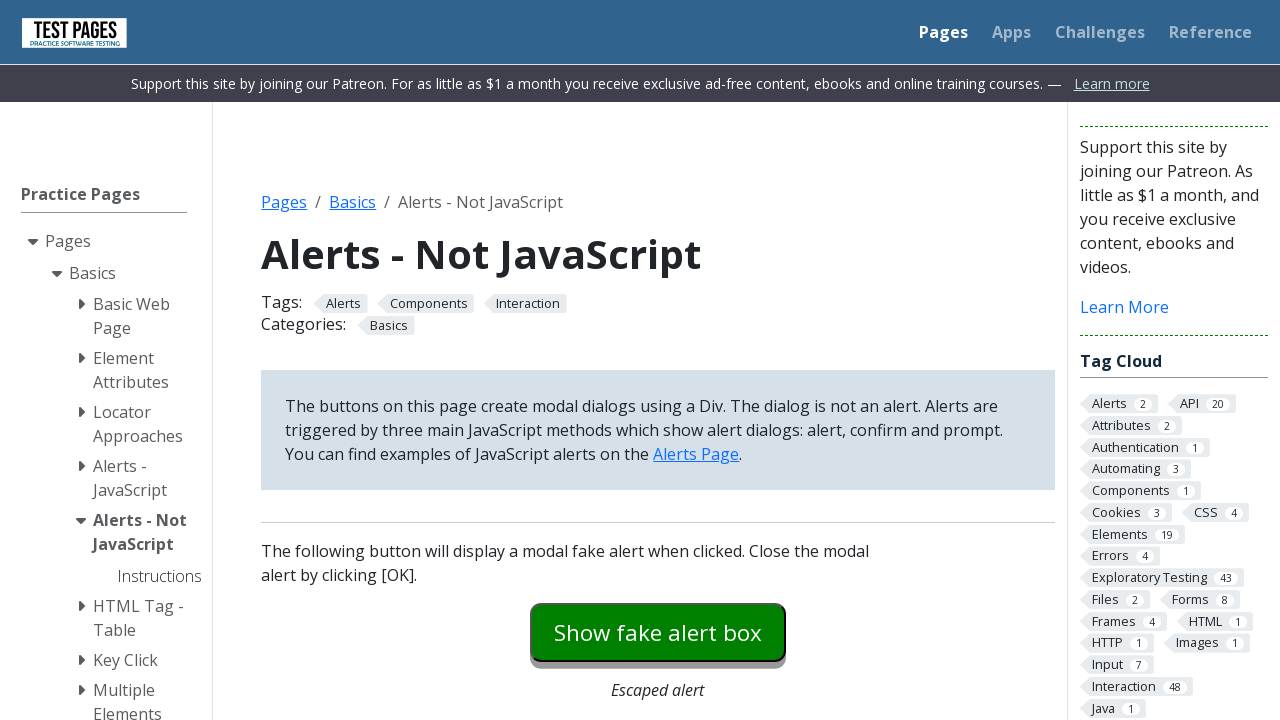

Navigated to fake alert test page
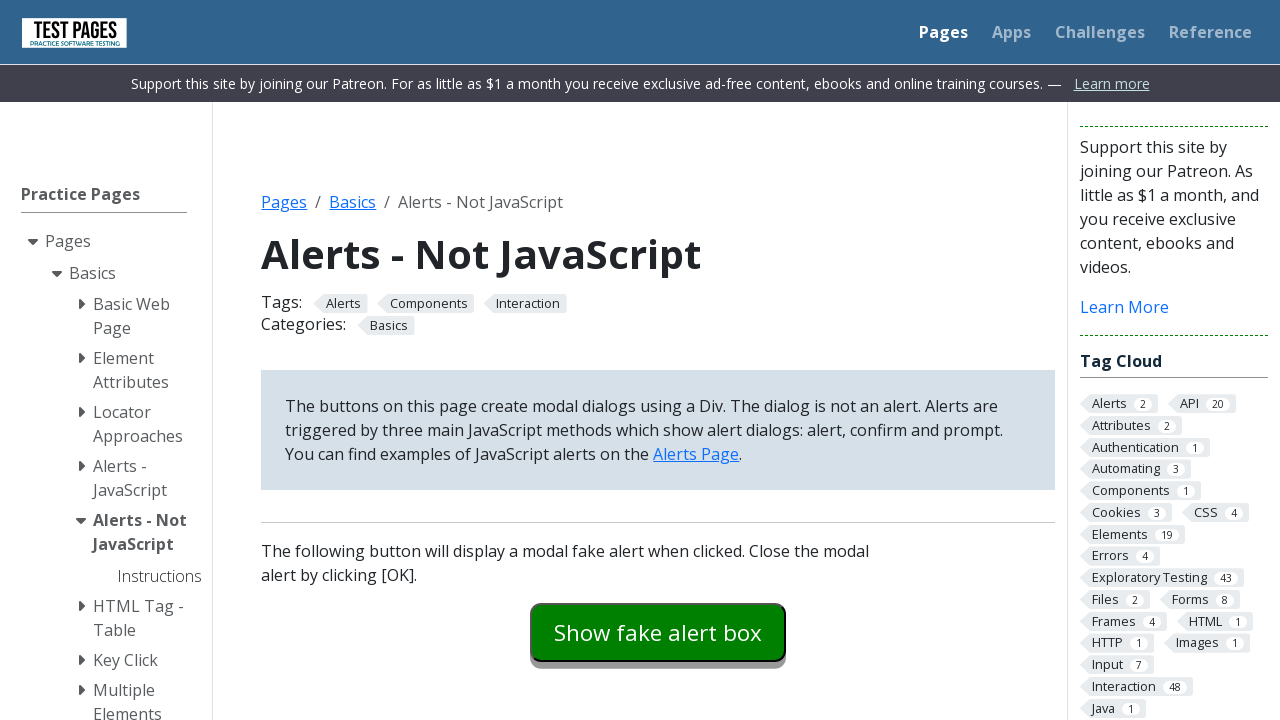

Clicked modal dialog button to open dialog at (658, 360) on #modaldialog
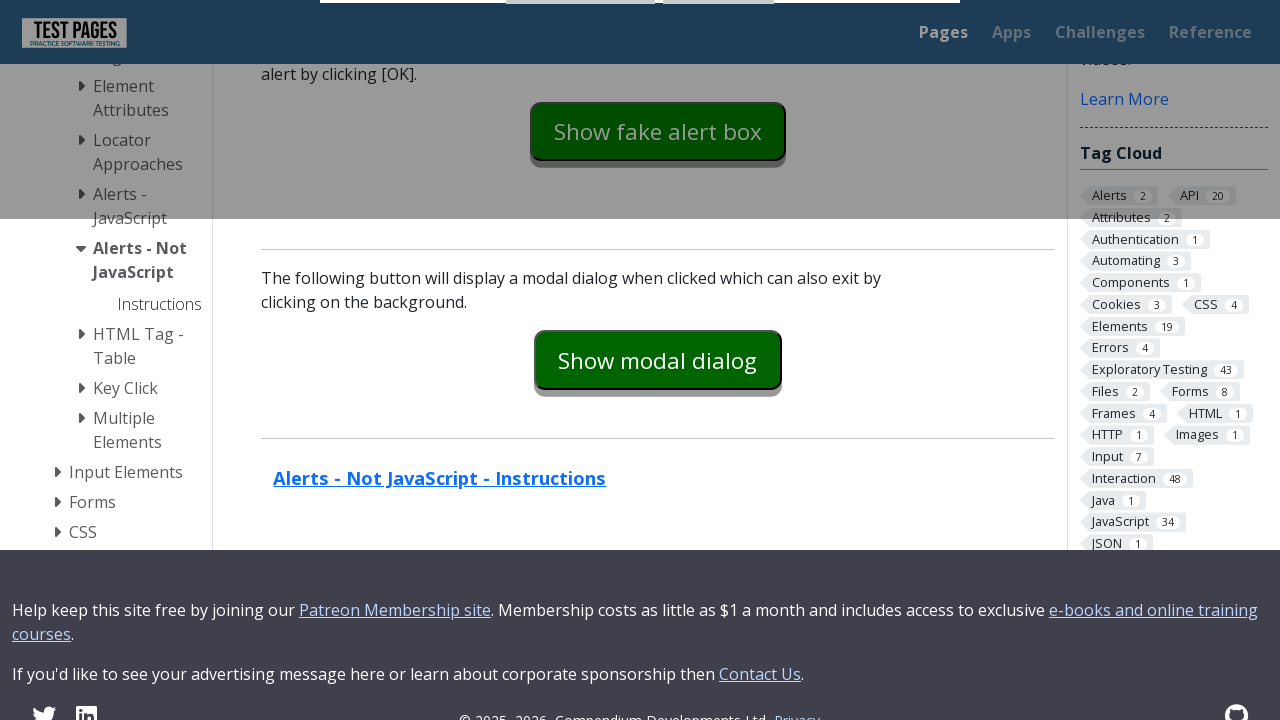

Pressed Enter key on OK button to close dialog on #dialog-ok
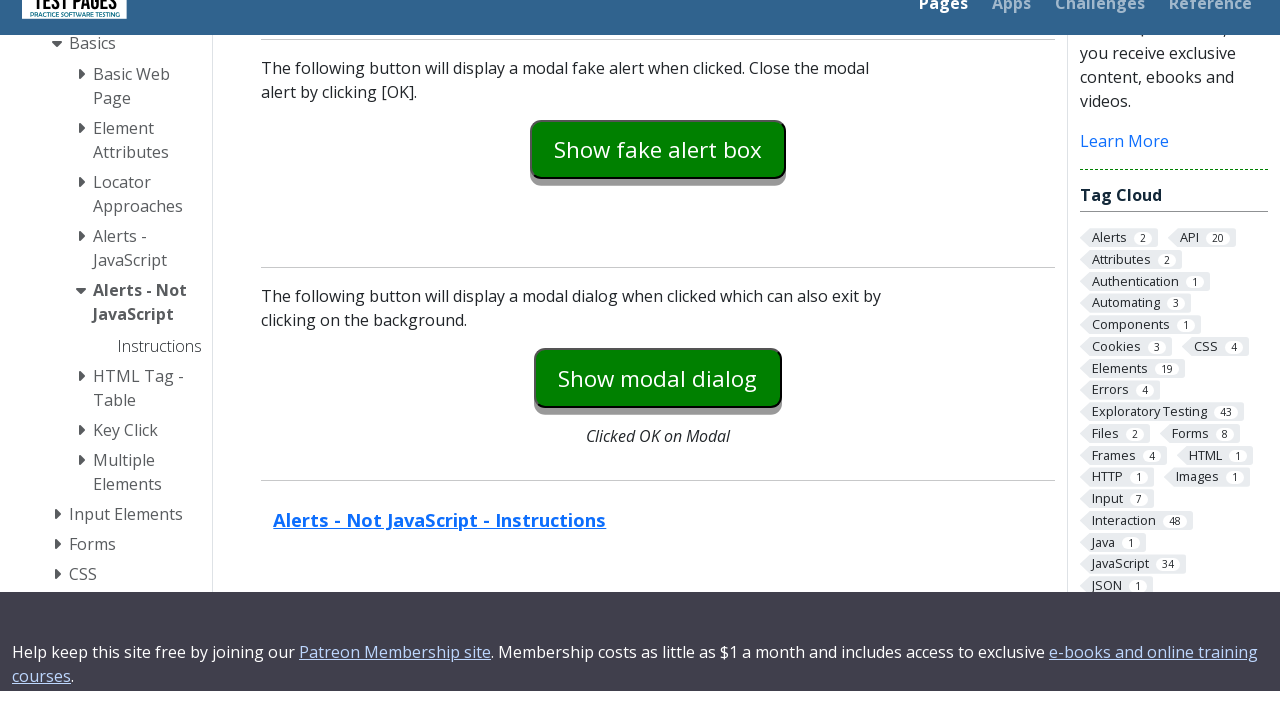

Verified dialog text is hidden after closing modal
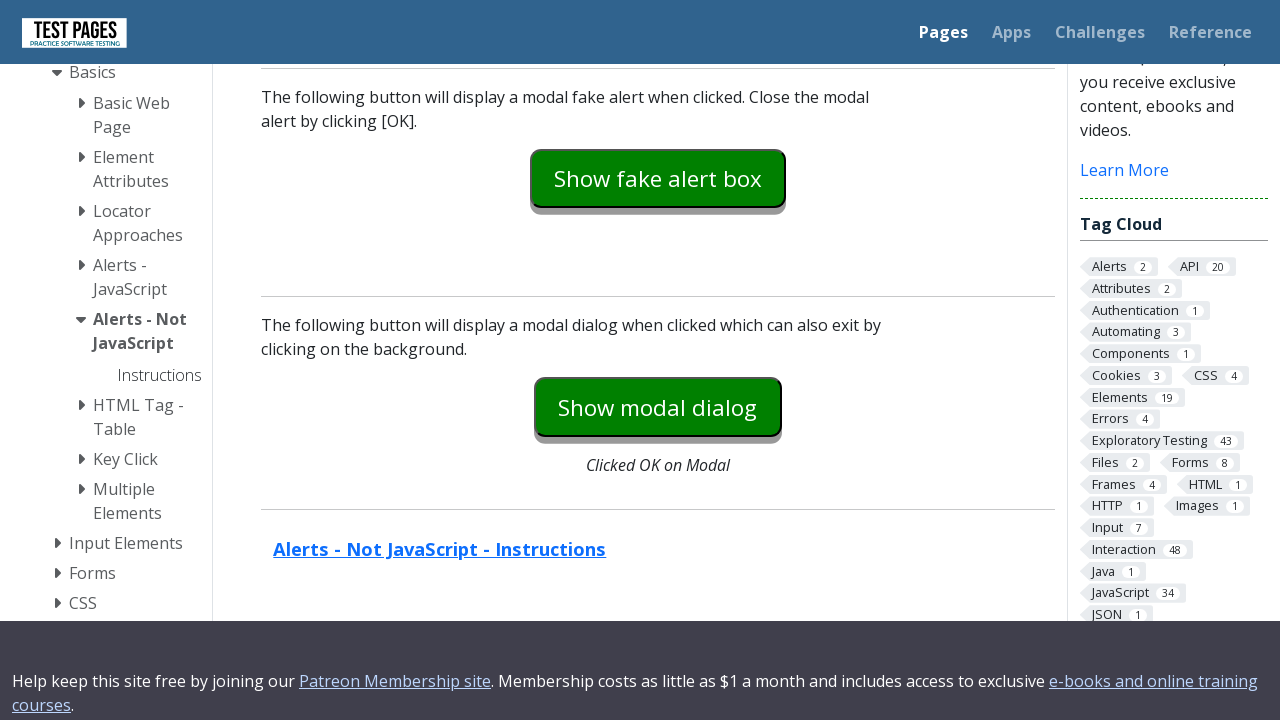

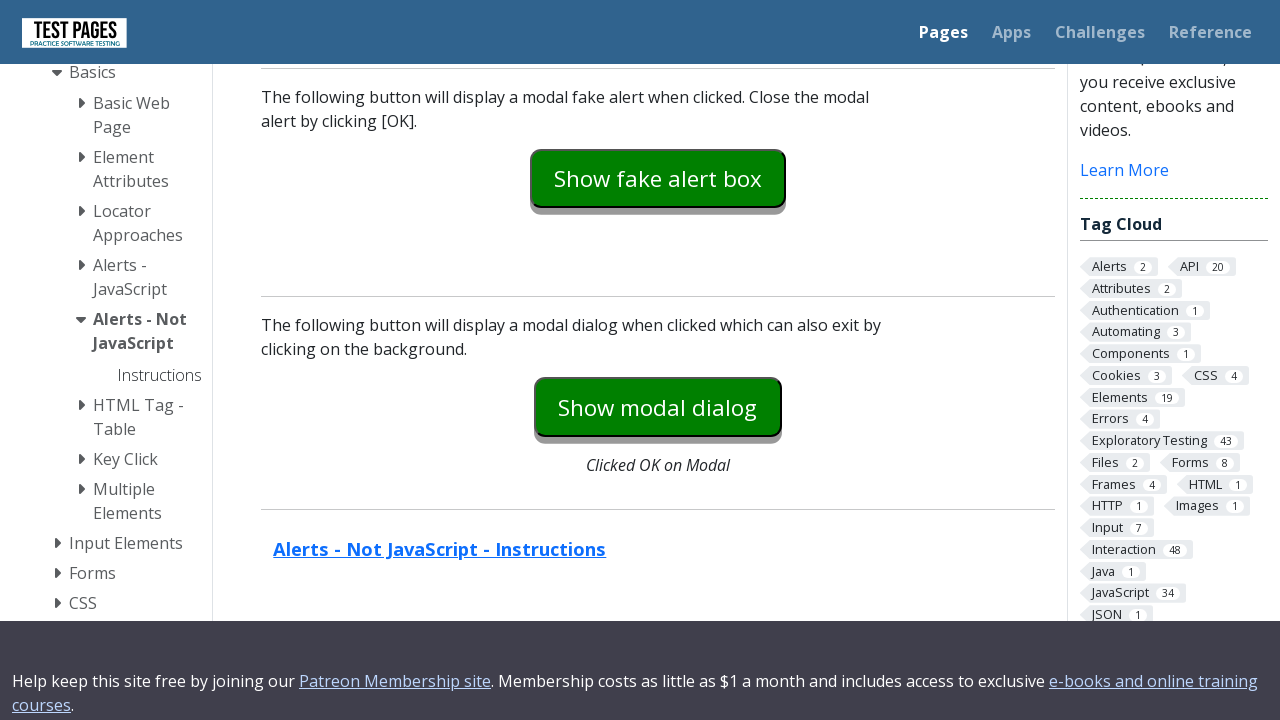